Navigates to a blogspot website and waits for the page to load

Starting URL: http://hackglaxy.blogspot.com/

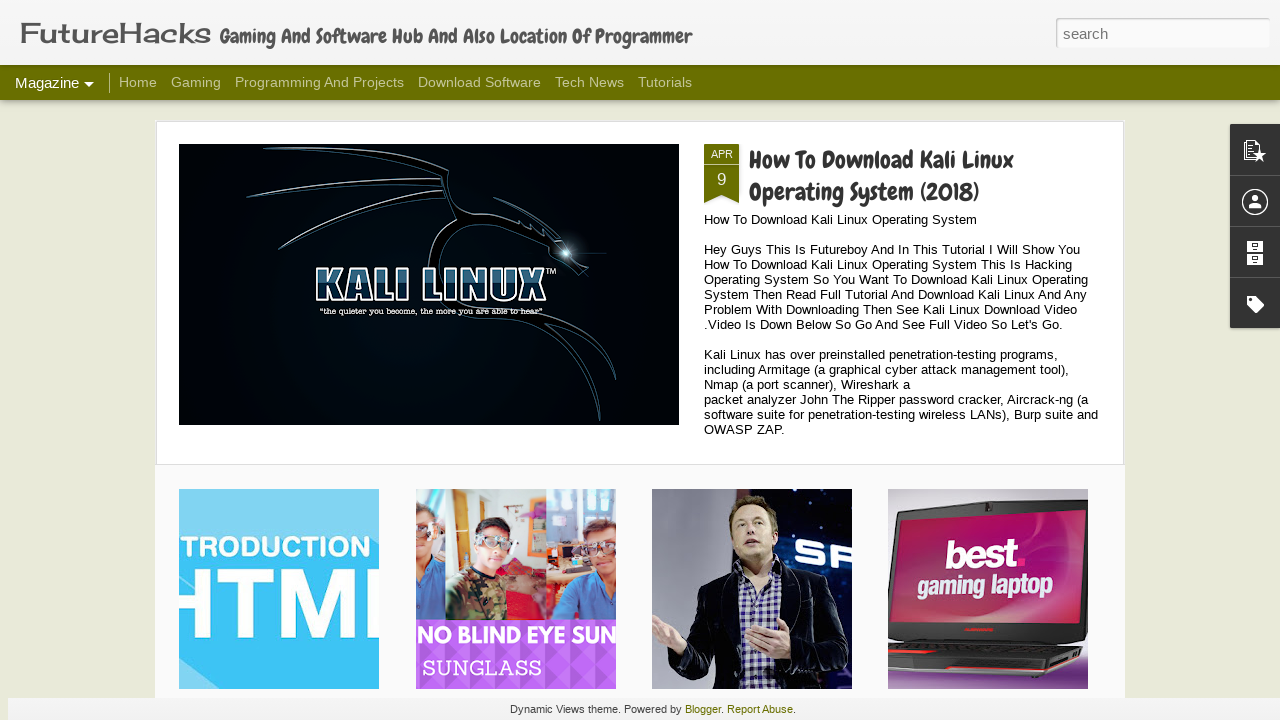

Navigated to Blogspot website at http://hackglaxy.blogspot.com/
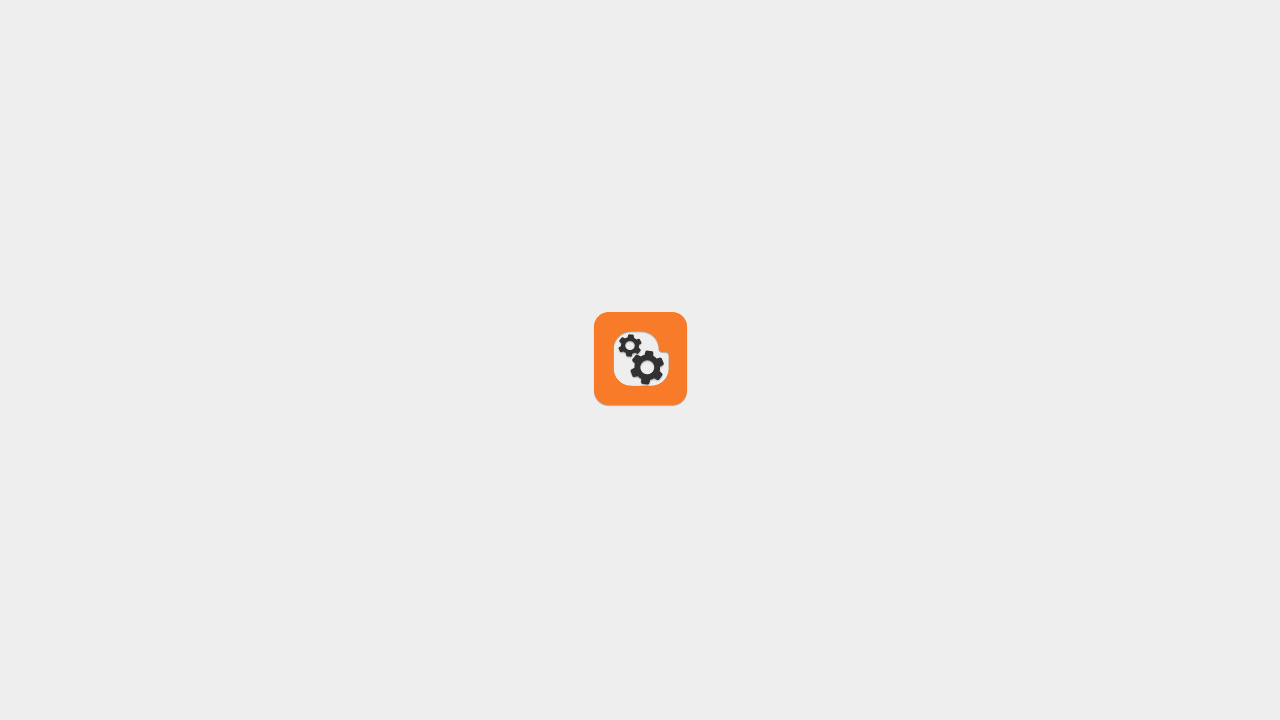

Page DOM content loaded successfully
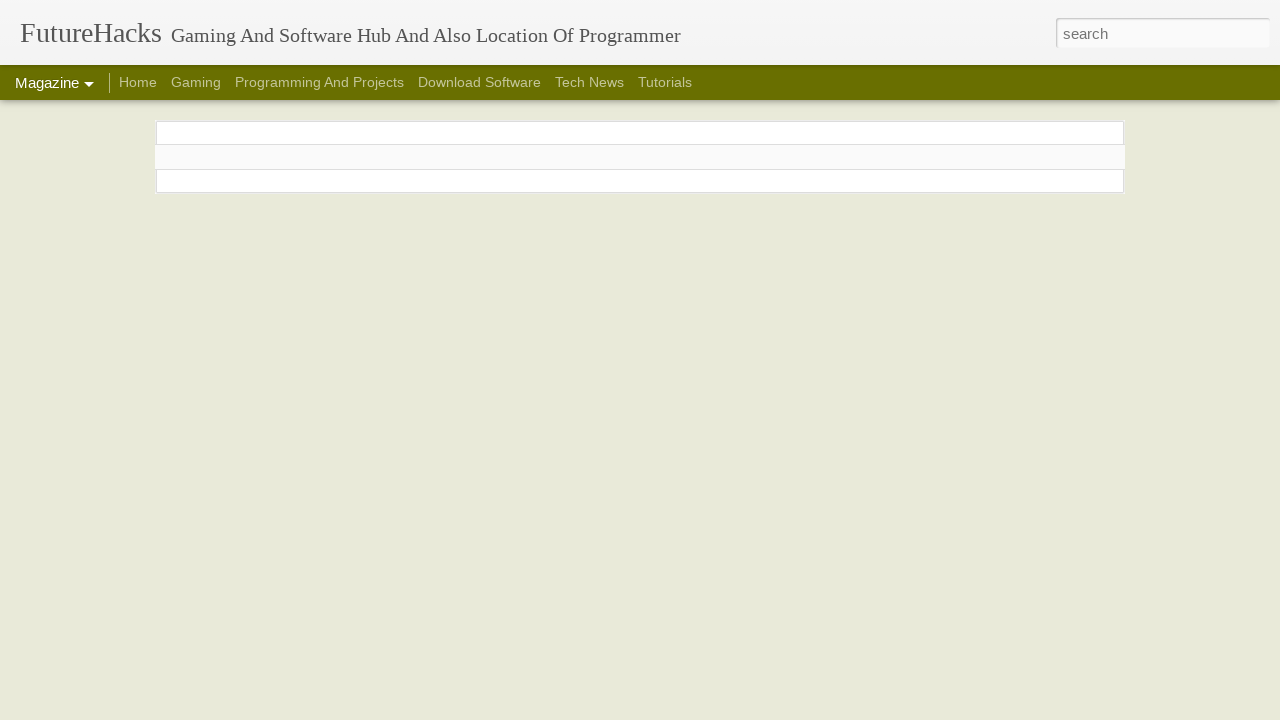

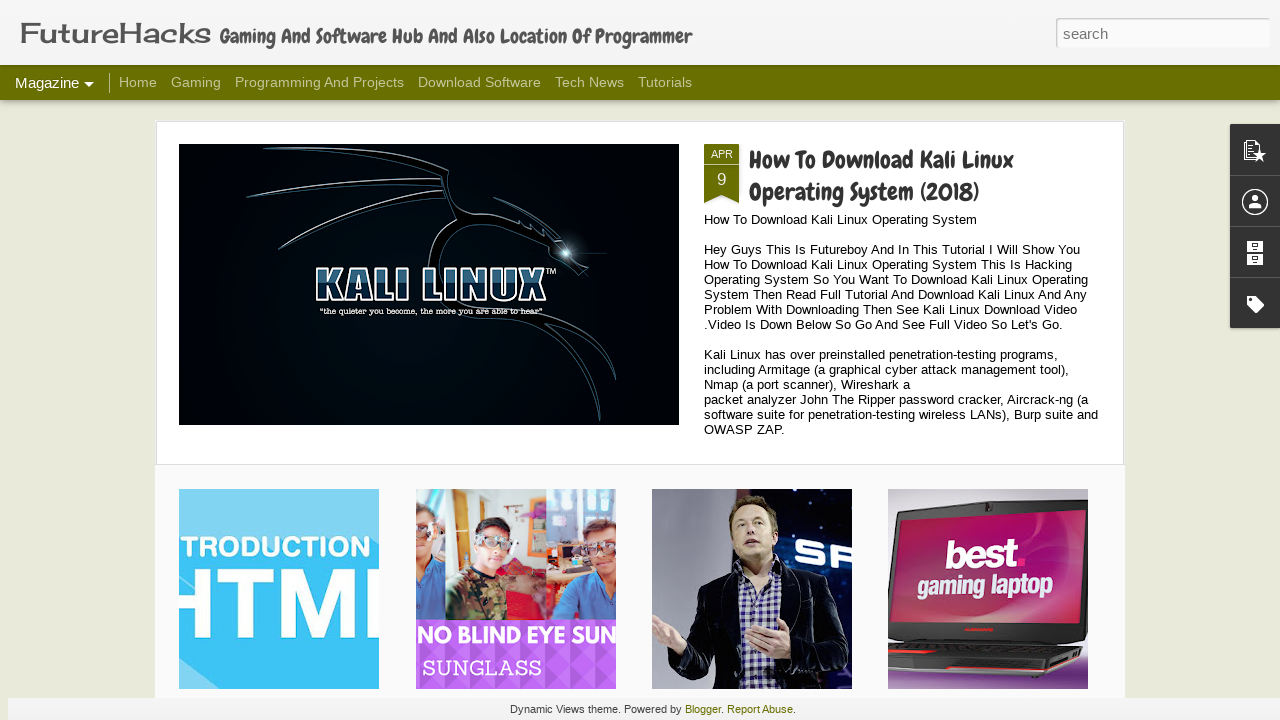